Tests drag and drop by offset functionality by dragging an element to a specific x,y position

Starting URL: https://jqueryui.com/resources/demos/droppable/default.html

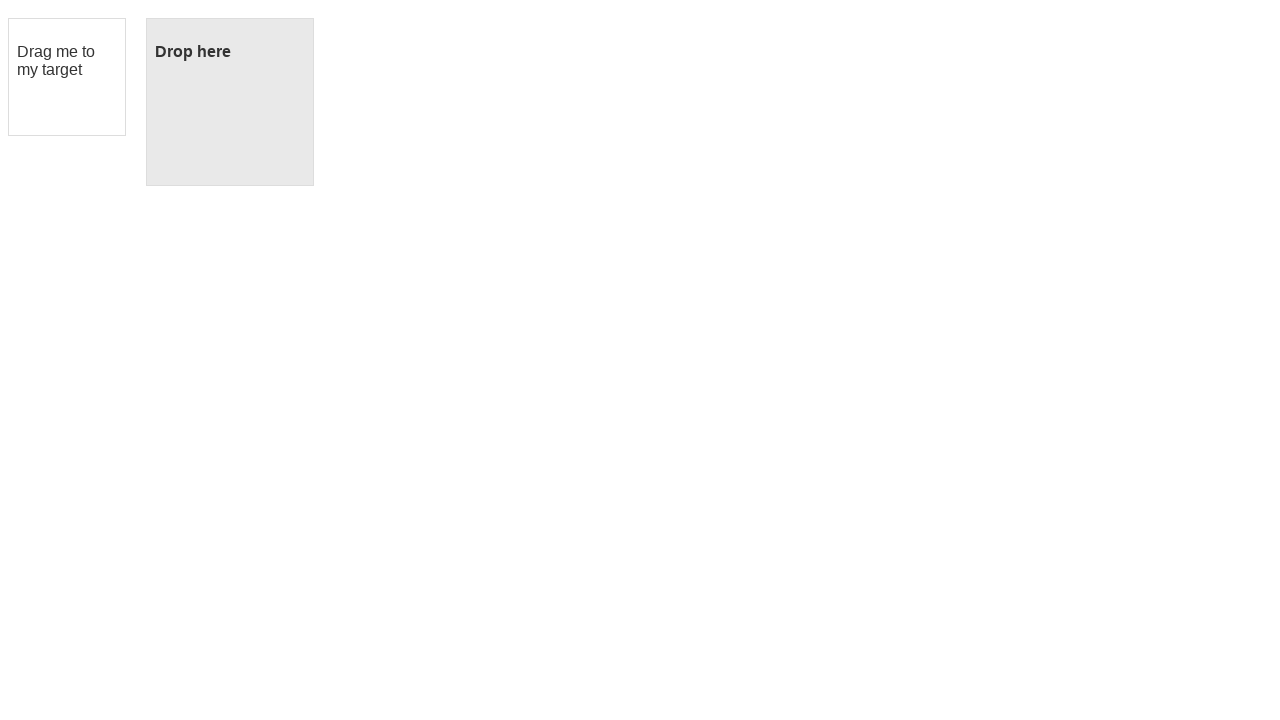

Located the draggable element
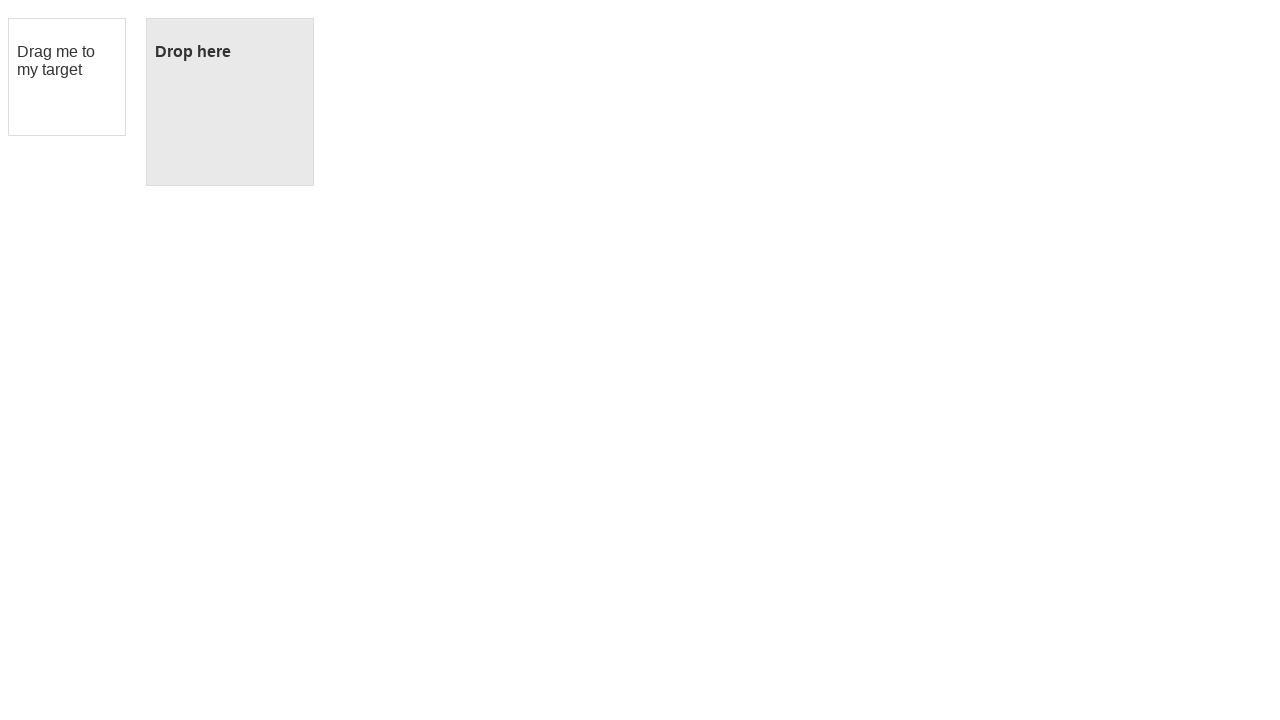

Retrieved bounding box of draggable element
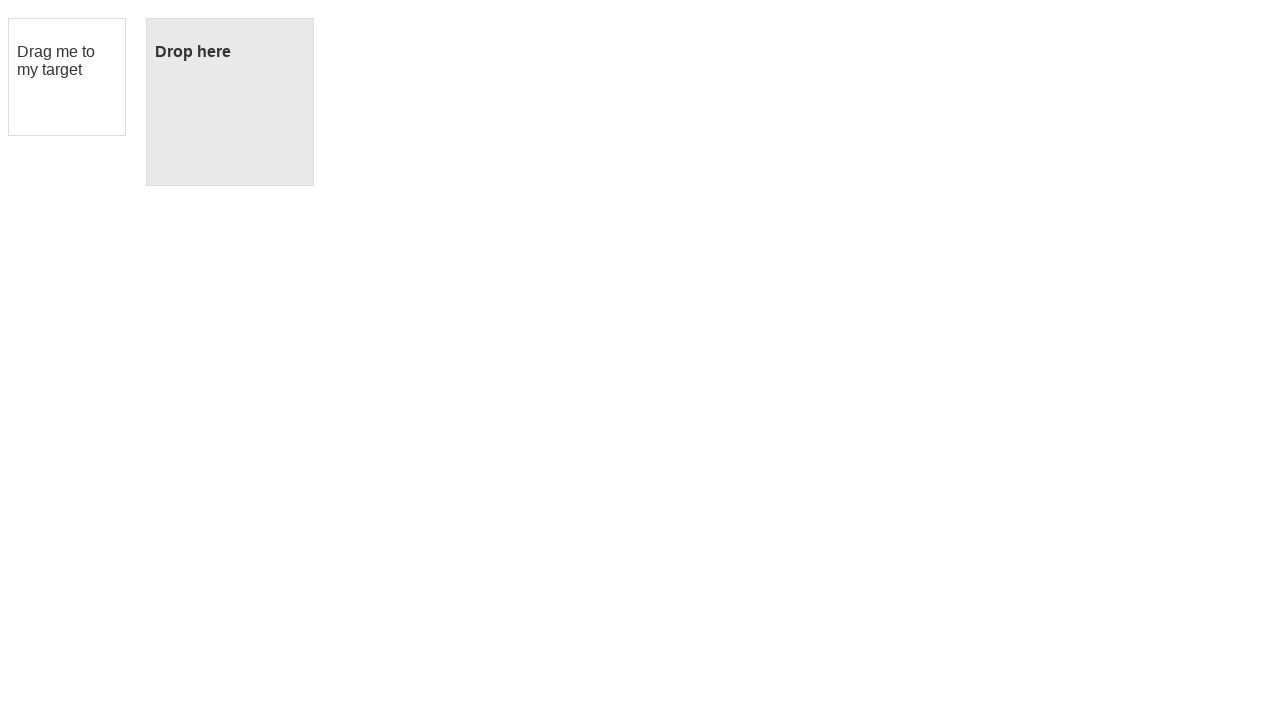

Moved mouse to center of draggable element at (67, 77)
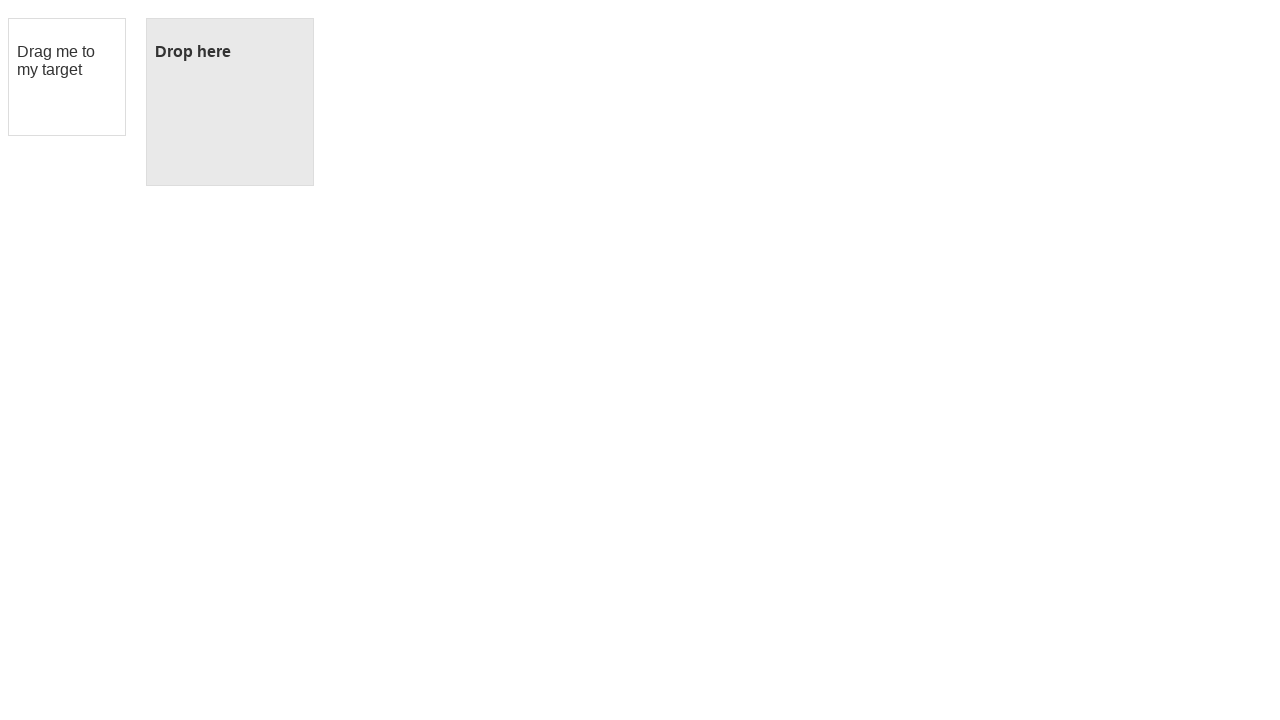

Pressed mouse button down to start drag at (67, 77)
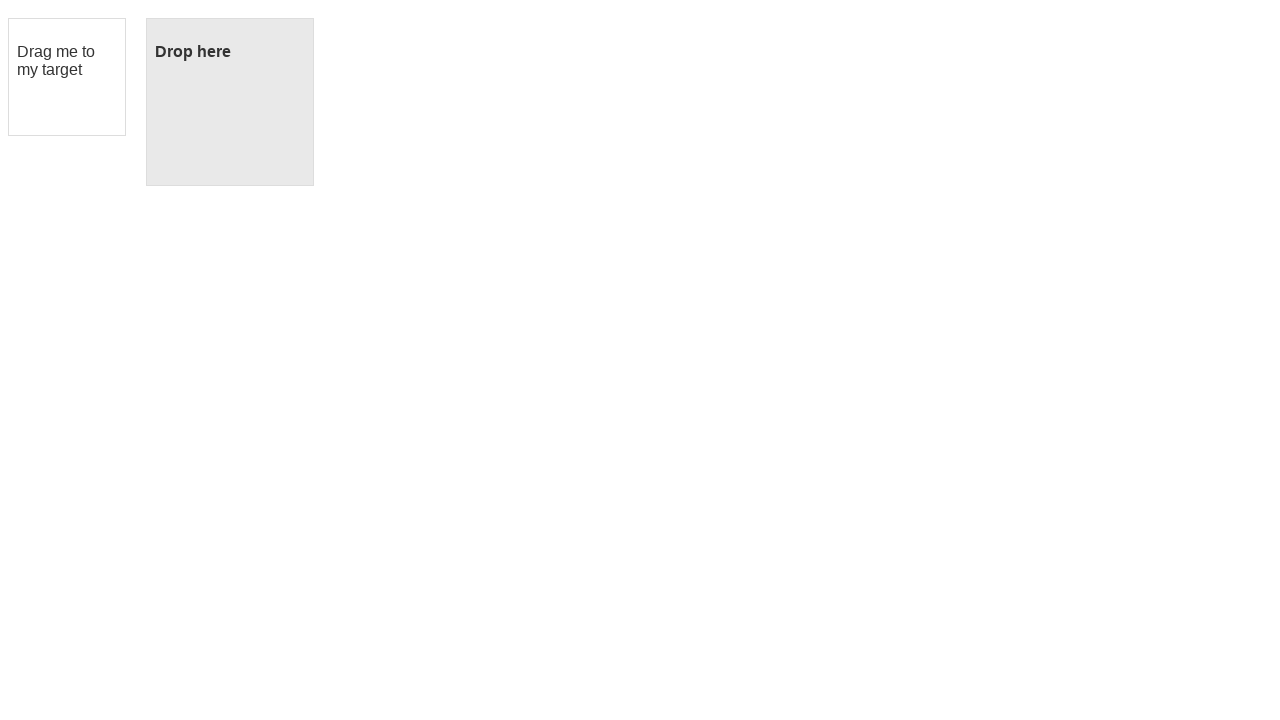

Dragged element by offset (180, 30) at (247, 107)
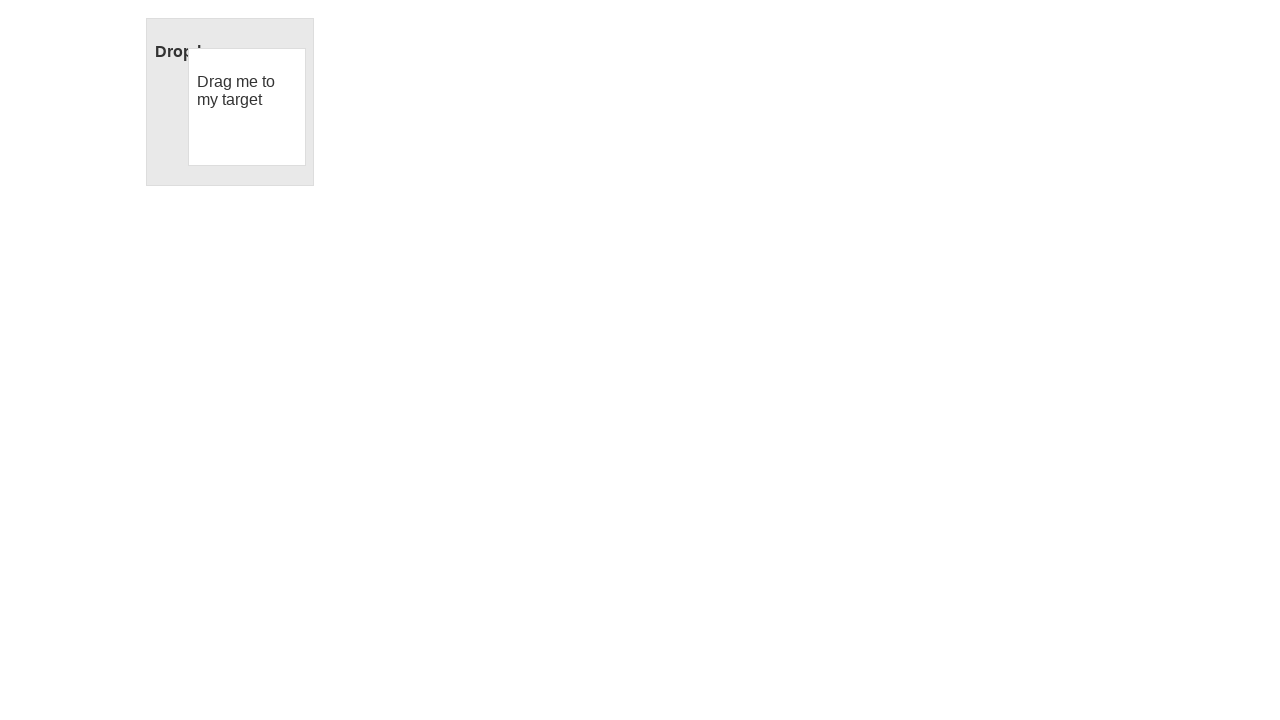

Released mouse button to complete drag and drop at (247, 107)
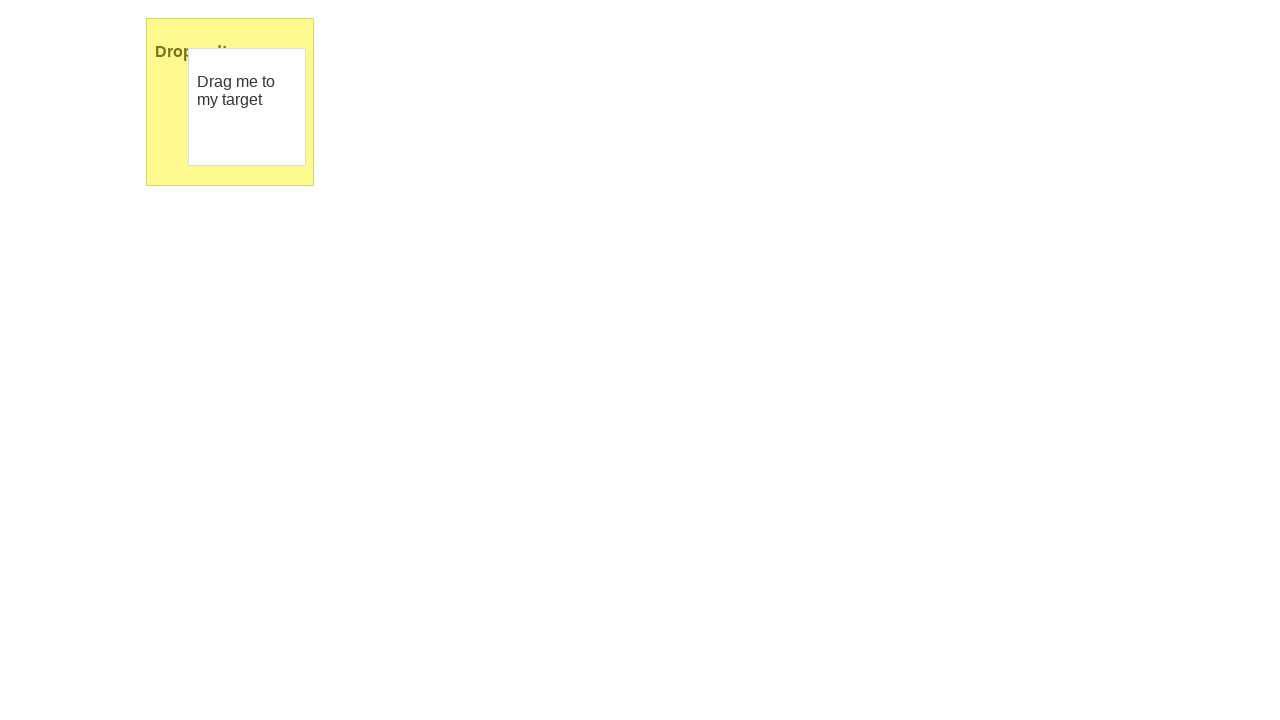

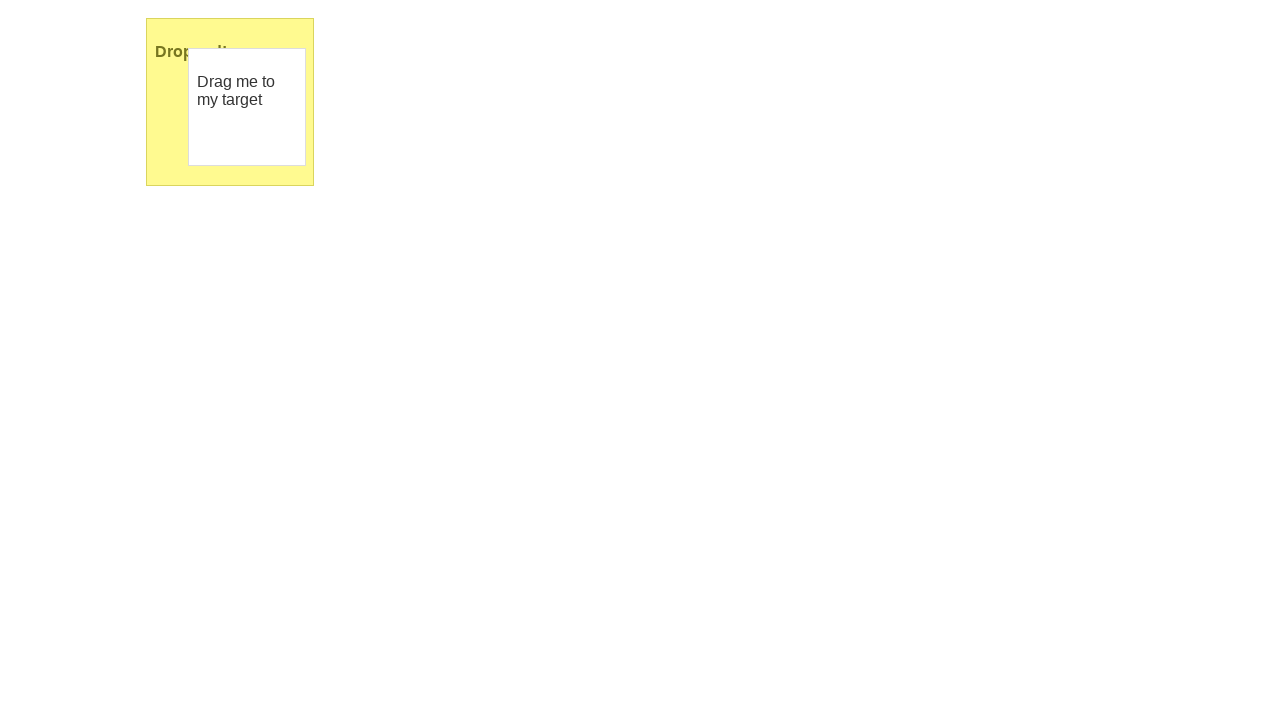